Tests the gender radio buttons ensuring only one can be selected at a time

Starting URL: https://demoqa.com/automation-practice-form

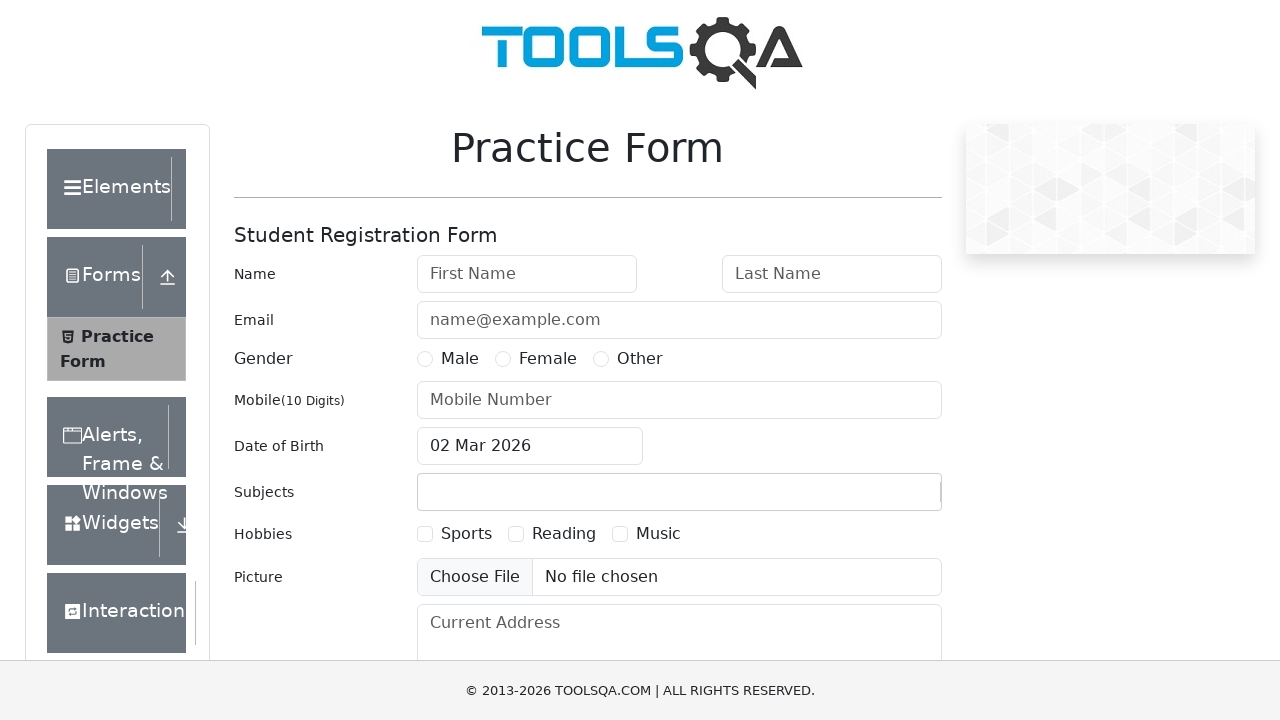

Clicked first gender radio button label (Male) at (460, 359) on #genterWrapper > div.col-md-9.col-sm-12 > div:nth-child(1) > label
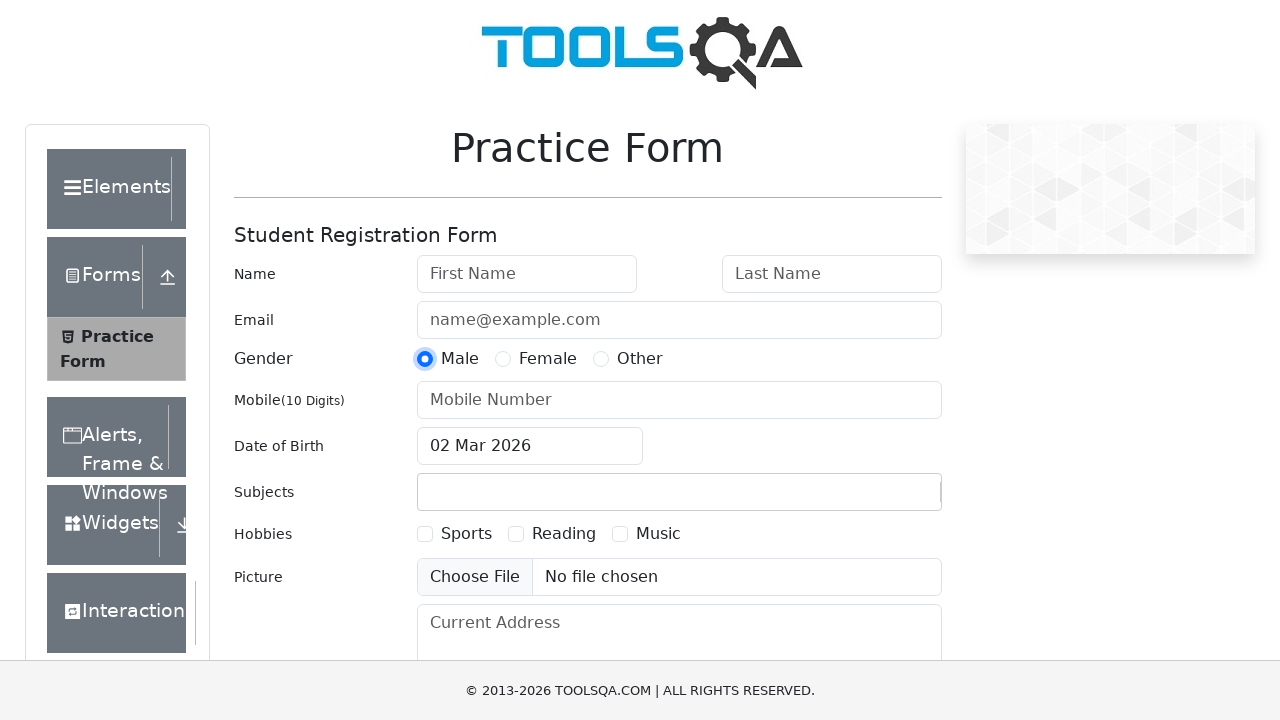

Verified first radio button is checked
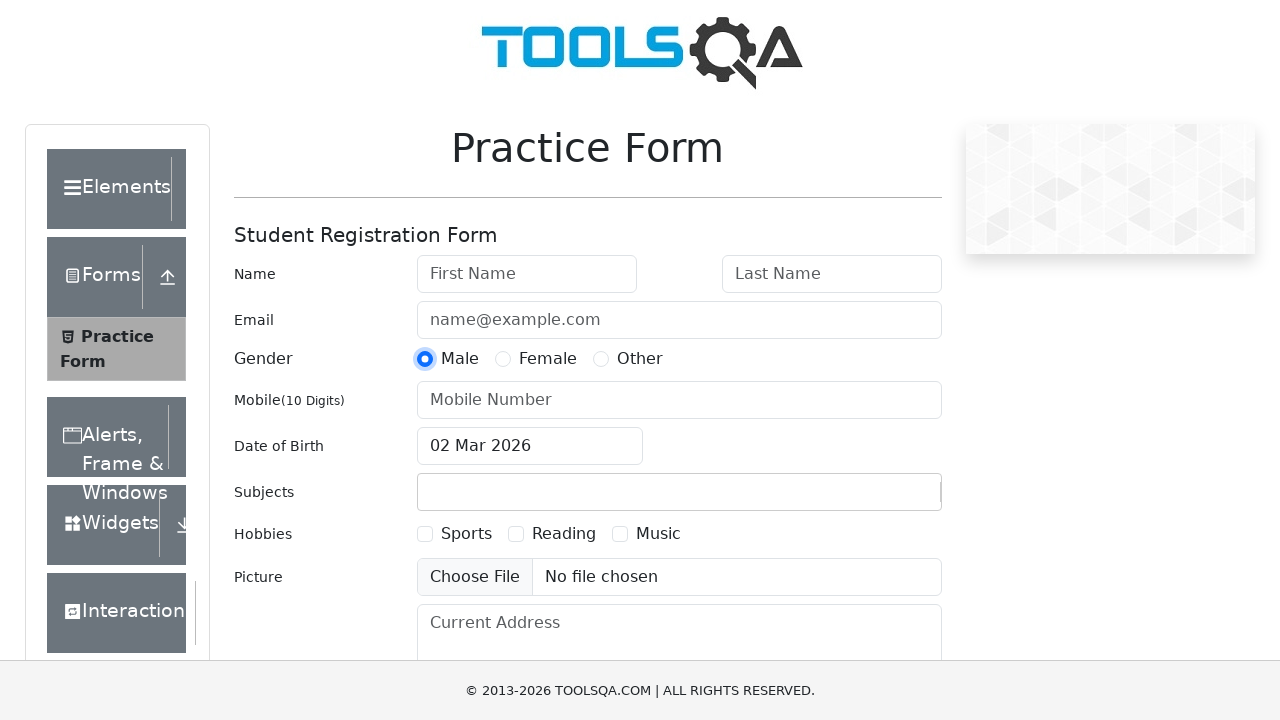

Verified second radio button is not checked
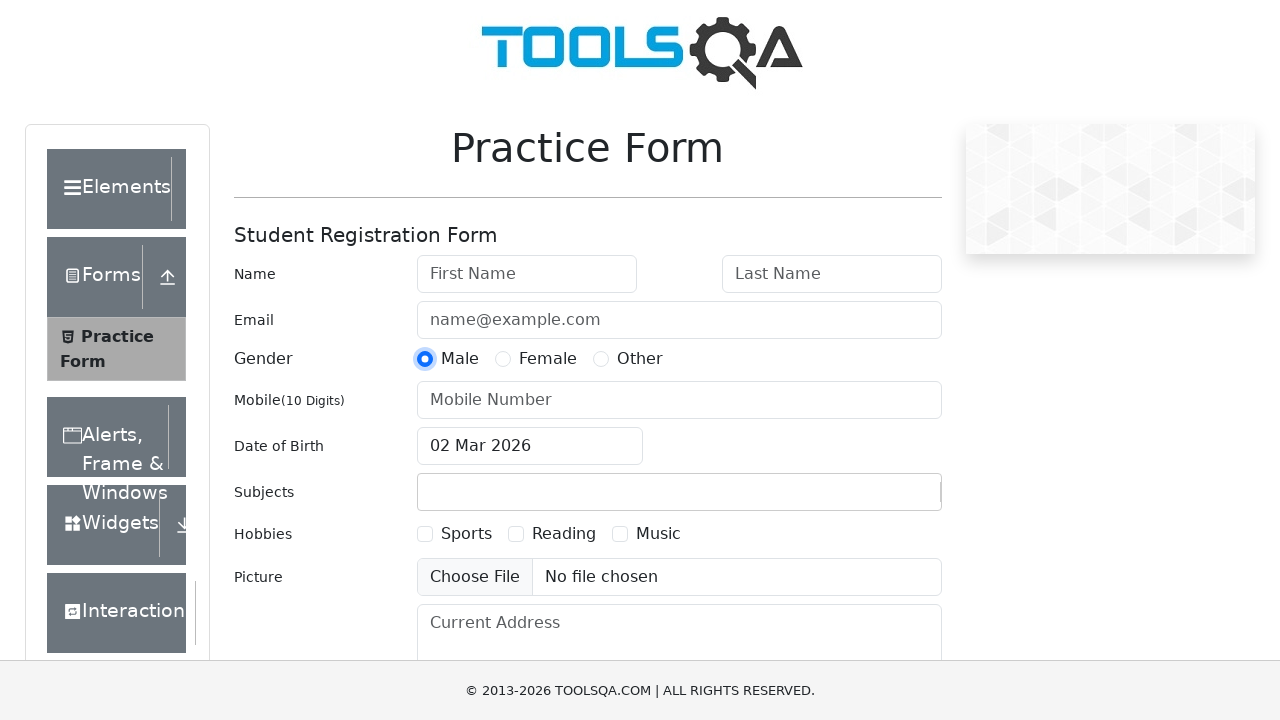

Verified third radio button is not checked
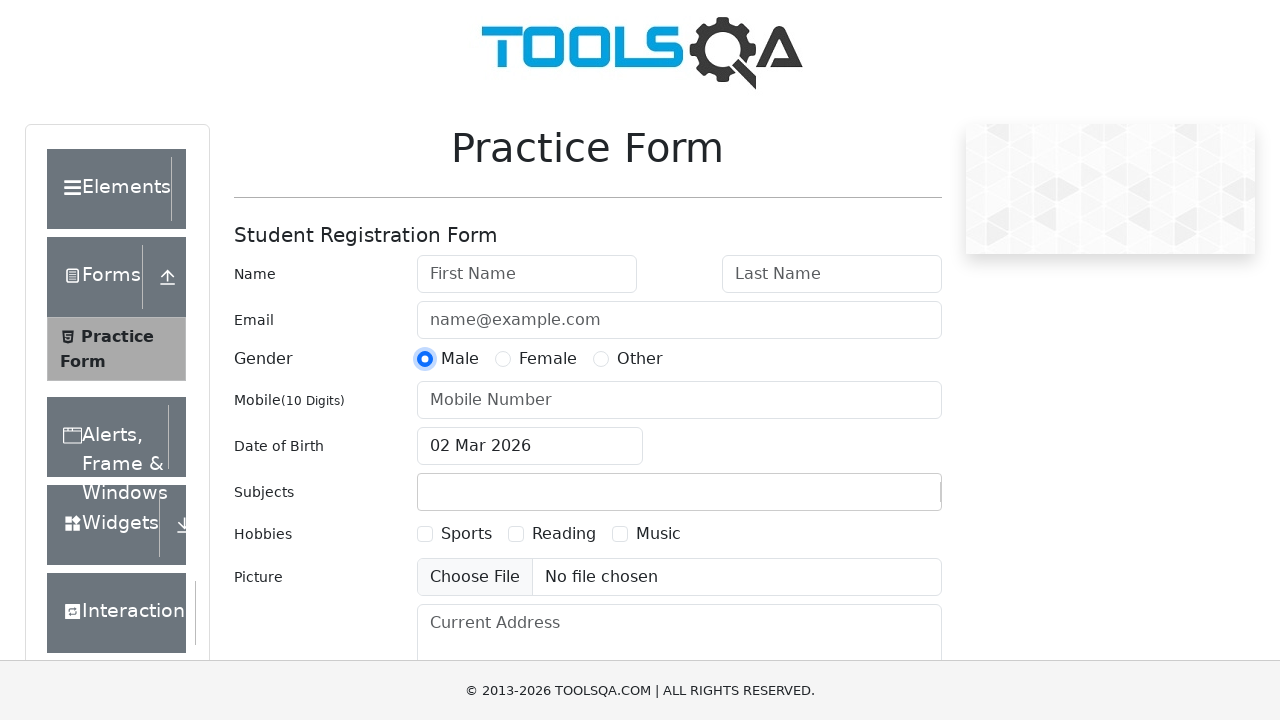

Clicked second gender radio button label (Female) at (548, 359) on #genterWrapper > div.col-md-9.col-sm-12 > div:nth-child(2) > label
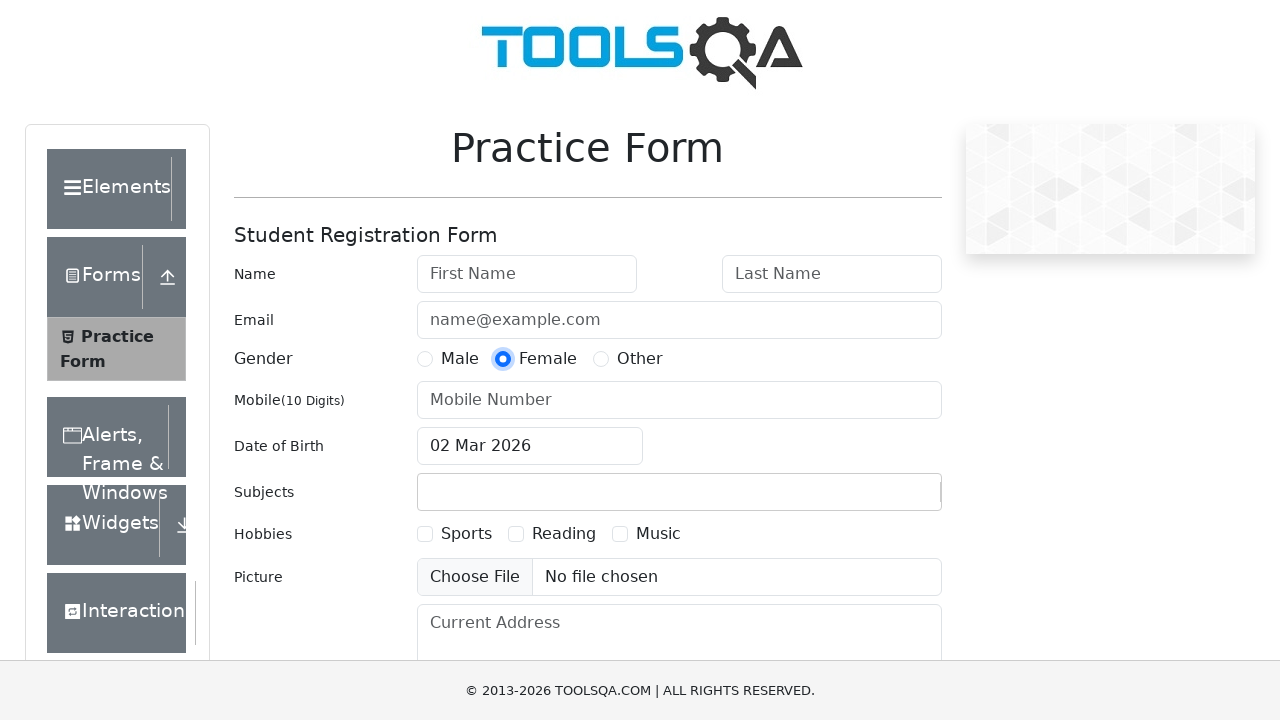

Verified first radio button is now unchecked
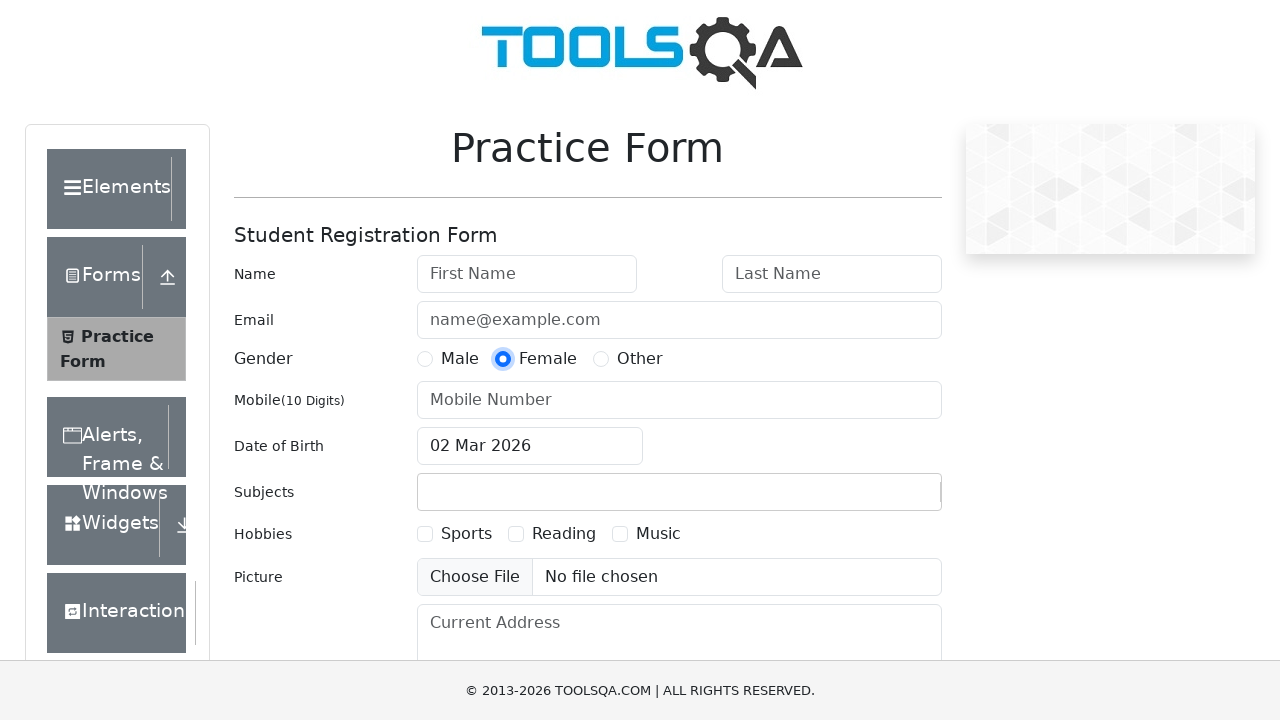

Verified second radio button is checked
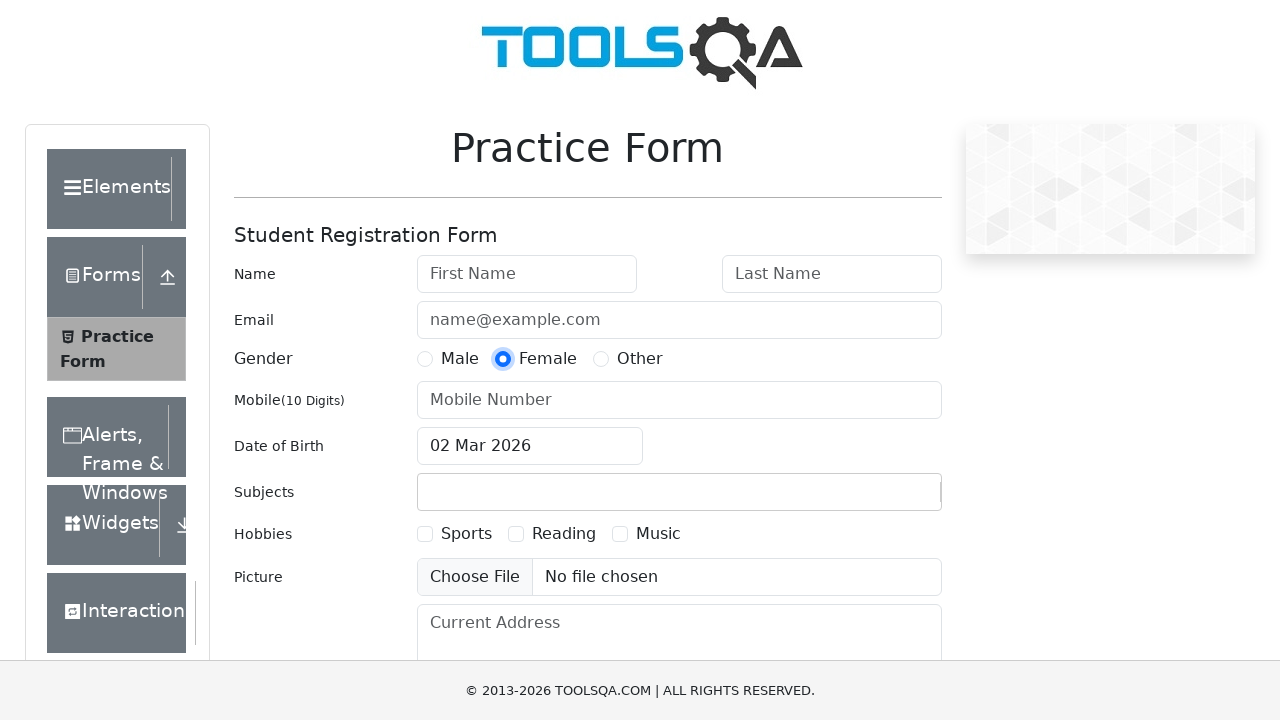

Verified third radio button is not checked
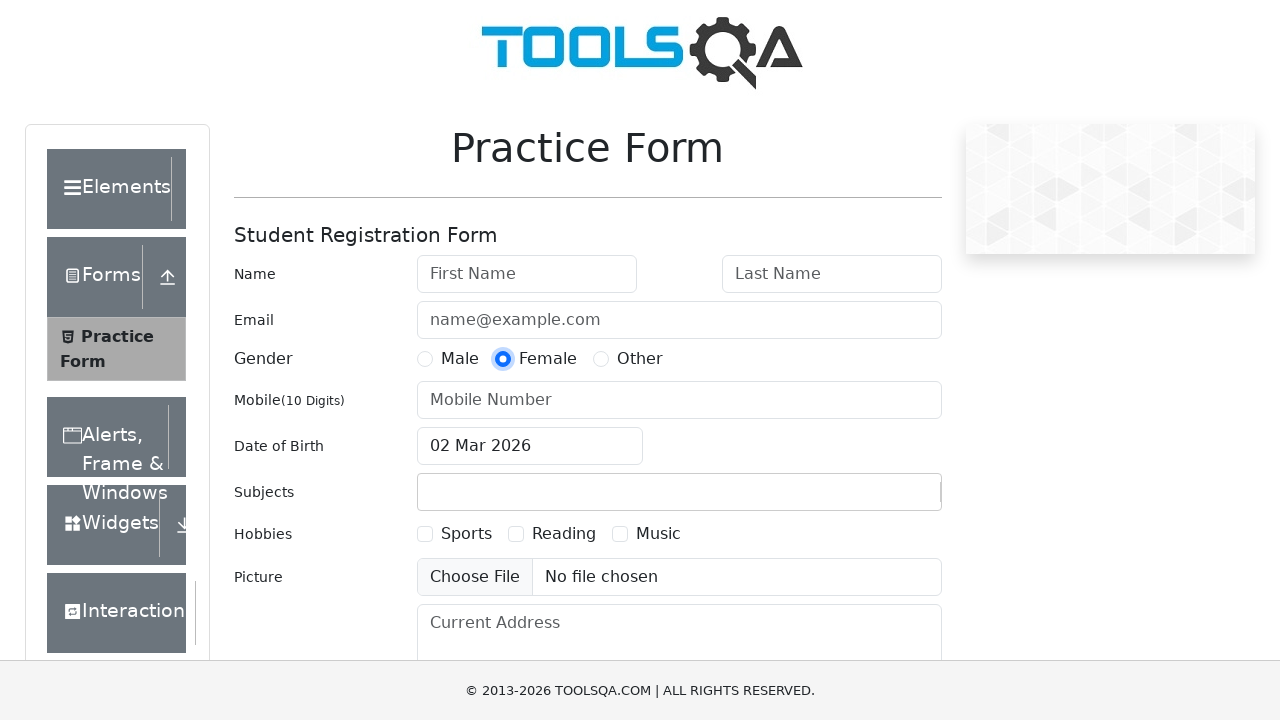

Clicked third gender radio button label (Others) at (640, 359) on #genterWrapper > div.col-md-9.col-sm-12 > div:nth-child(3) > label
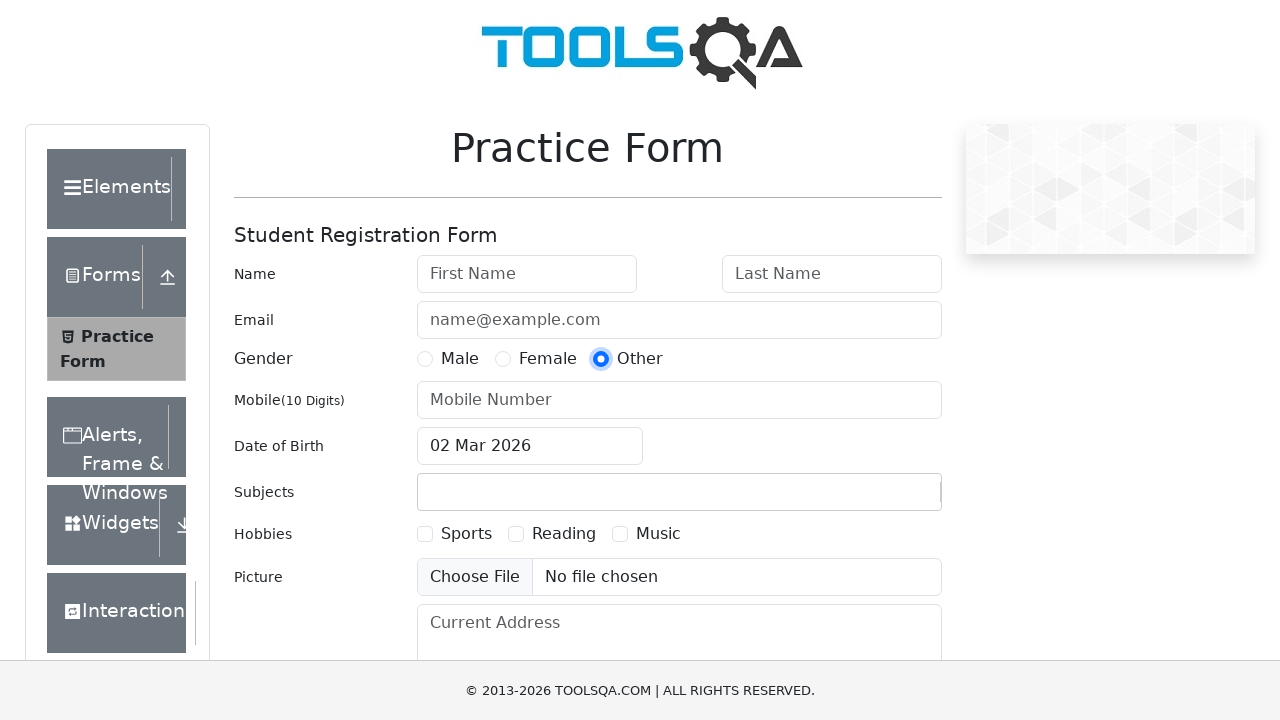

Verified first radio button is not checked
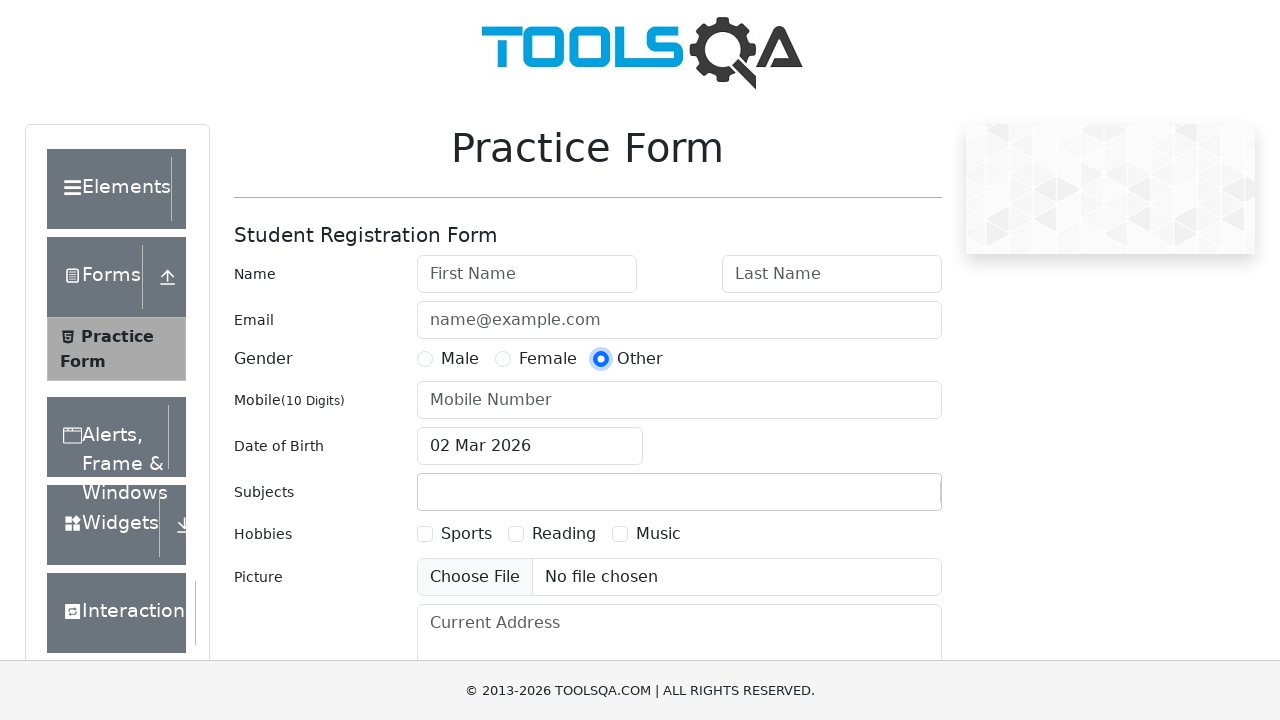

Verified second radio button is not checked
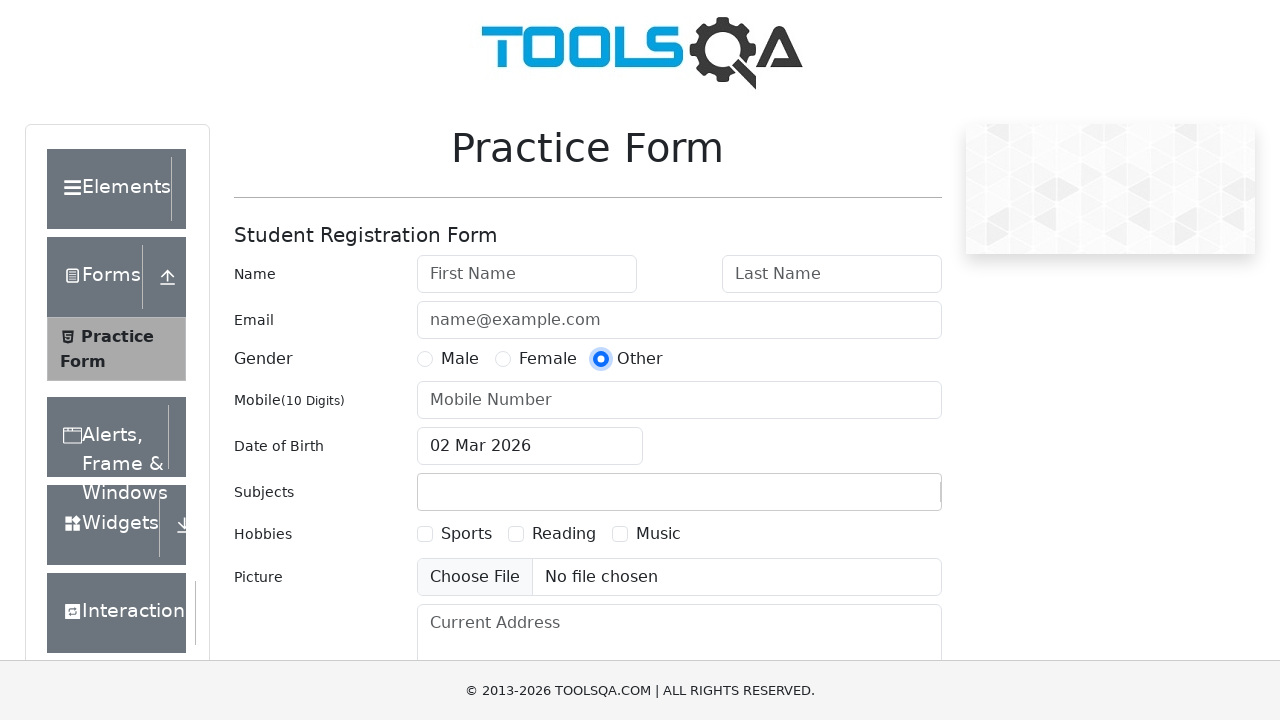

Verified third radio button is checked
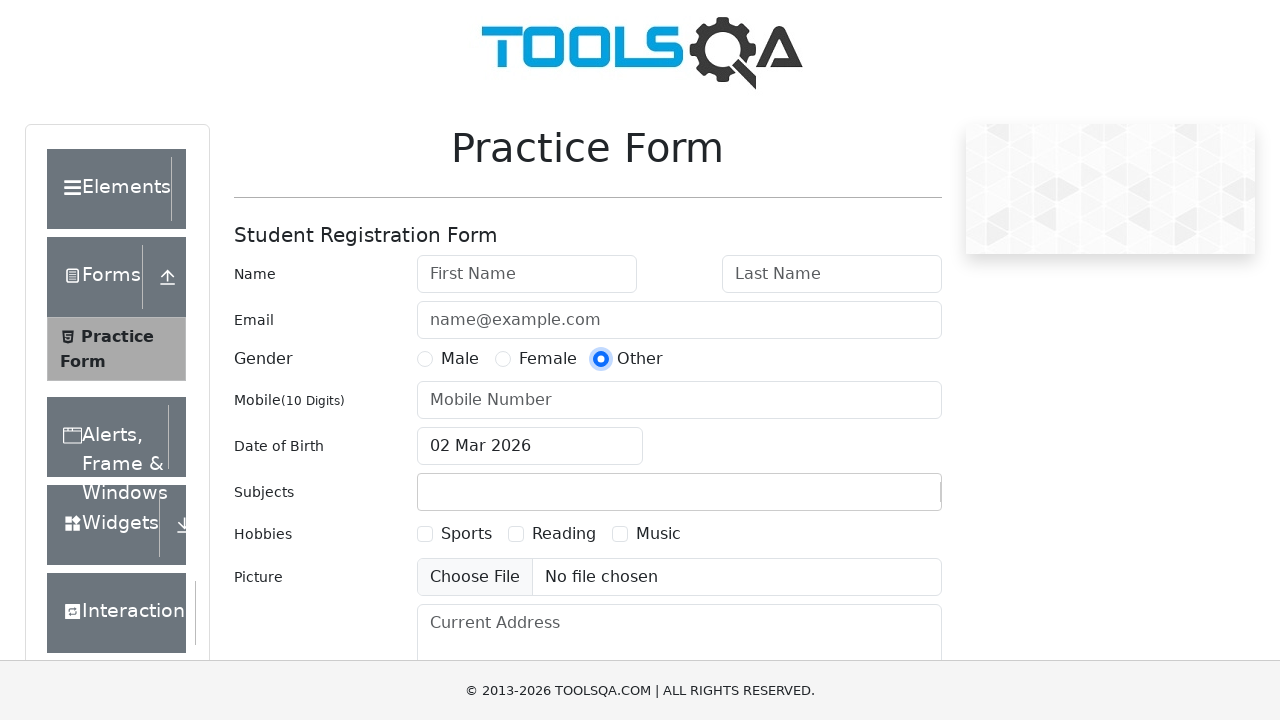

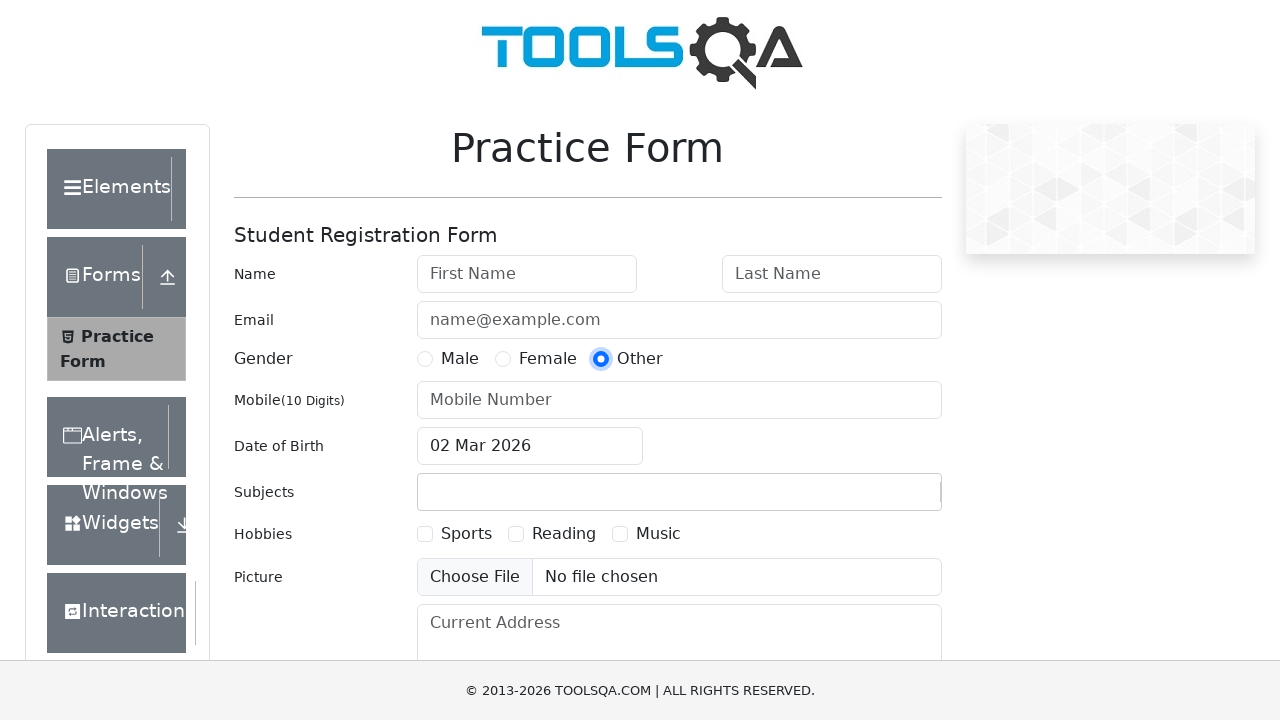